Tests button interactions on DemoQA including double-click, right-click (context menu), and single click buttons

Starting URL: https://demoqa.com

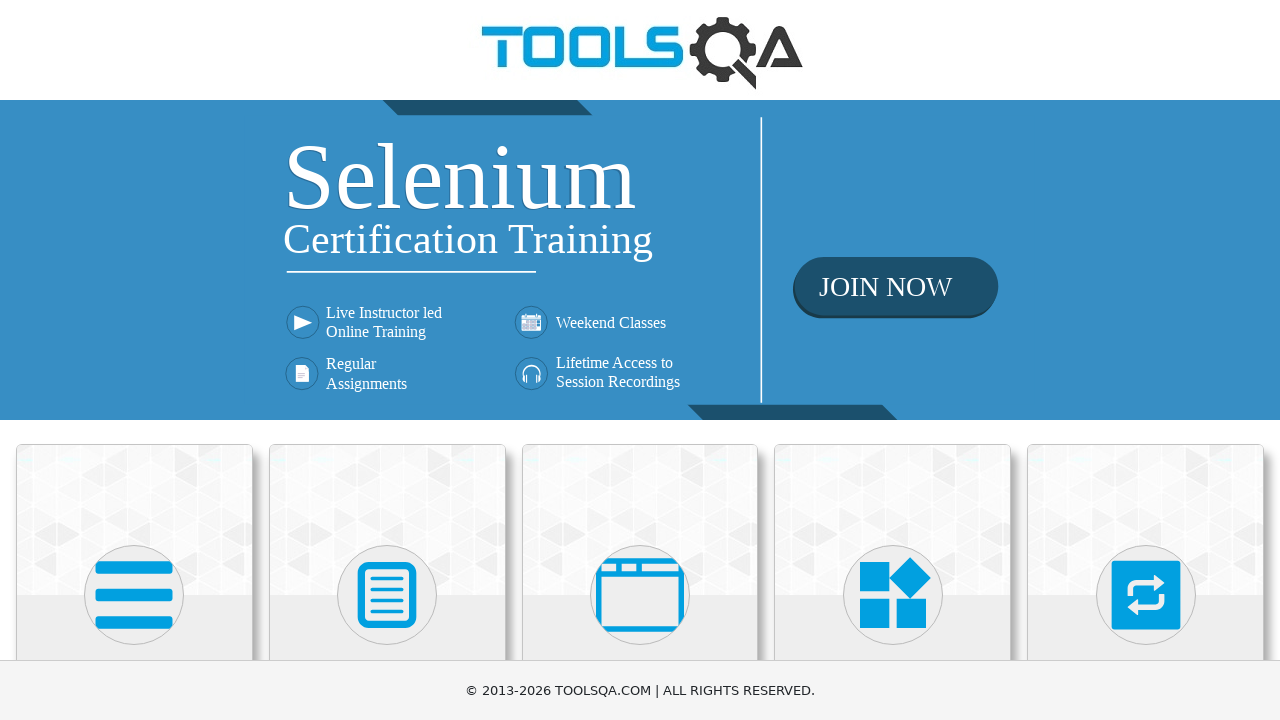

Clicked on Elements menu at (134, 595) on xpath=(//div[@class='avatar mx-auto white'])[1]
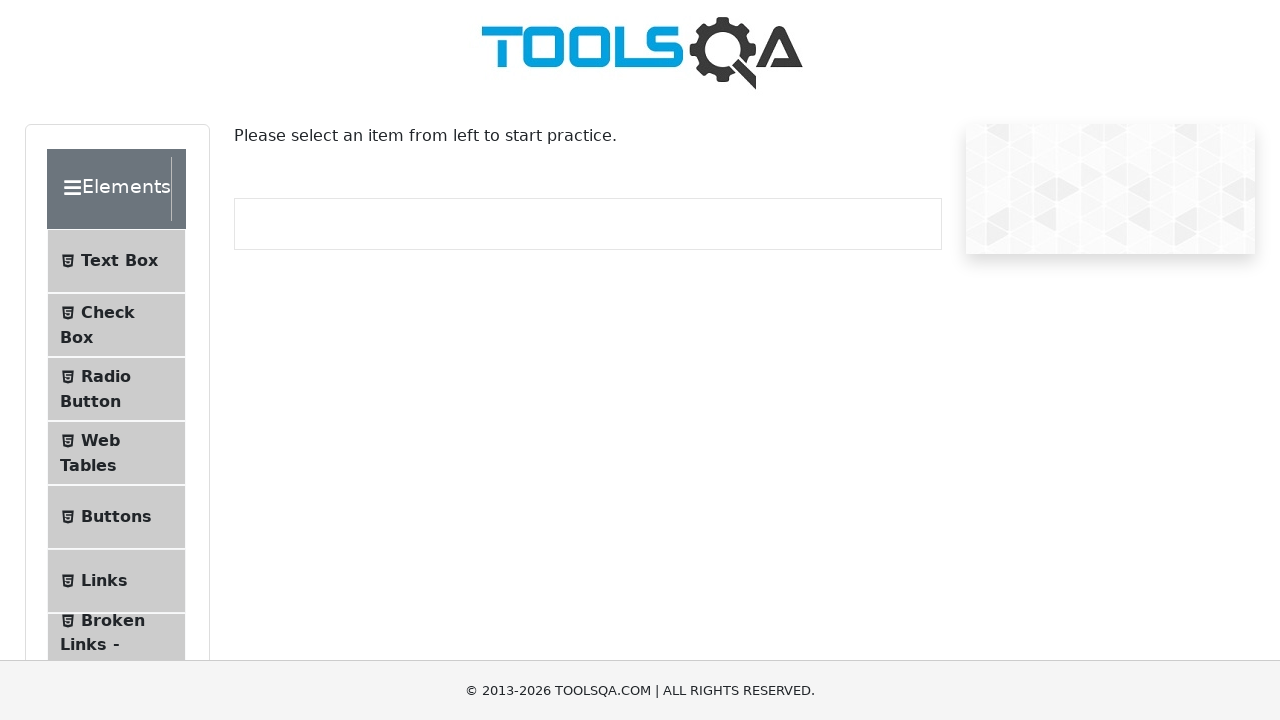

Clicked on Buttons submenu at (116, 517) on #item-4
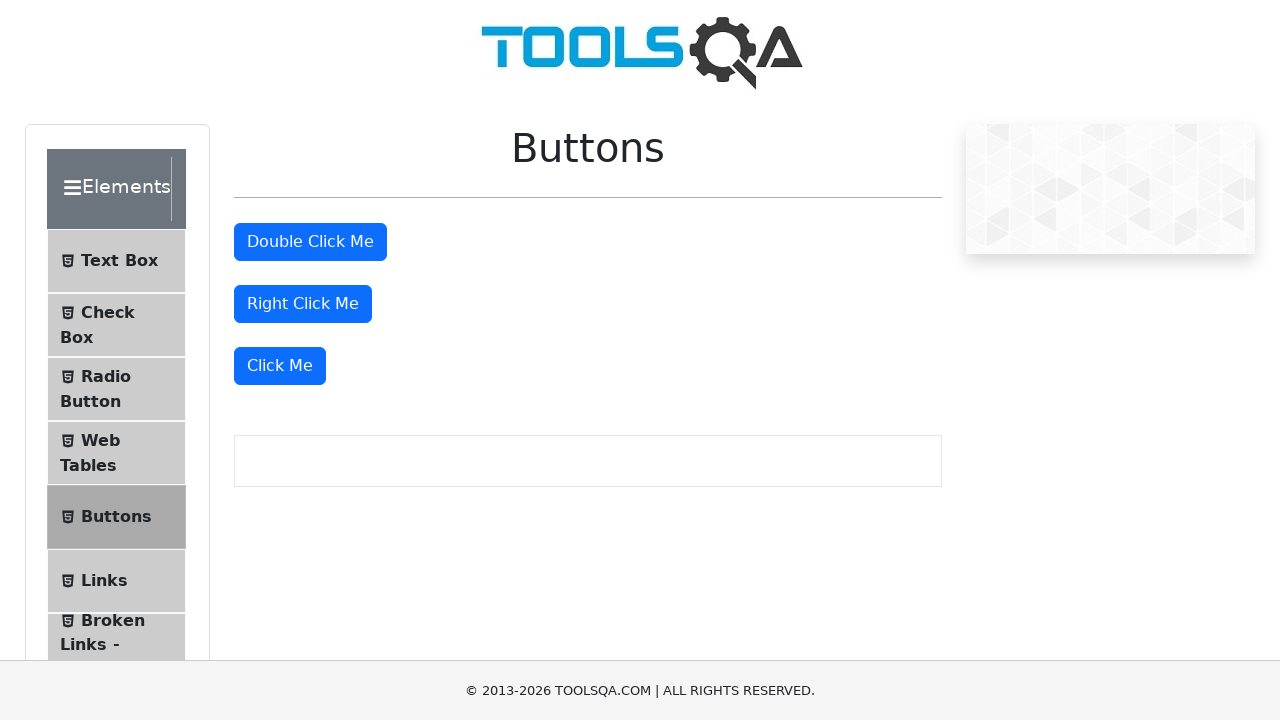

Double-clicked the double click button at (310, 242) on #doubleClickBtn
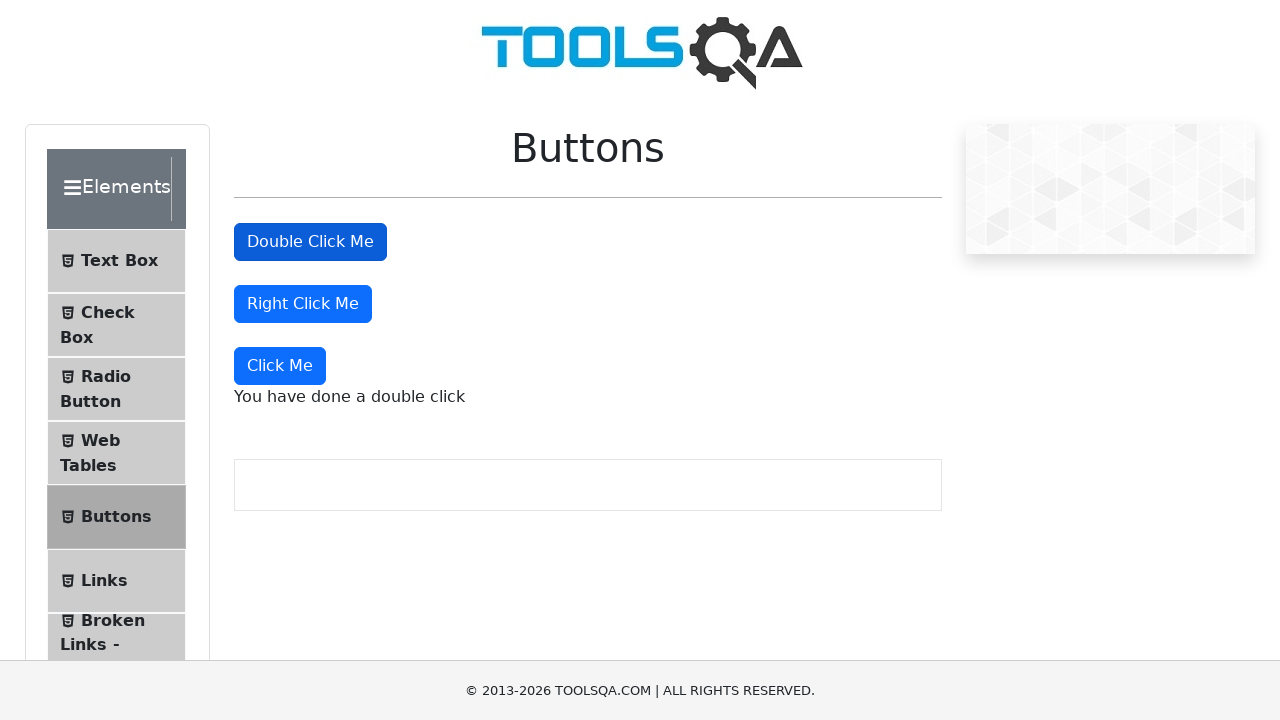

Double click message appeared
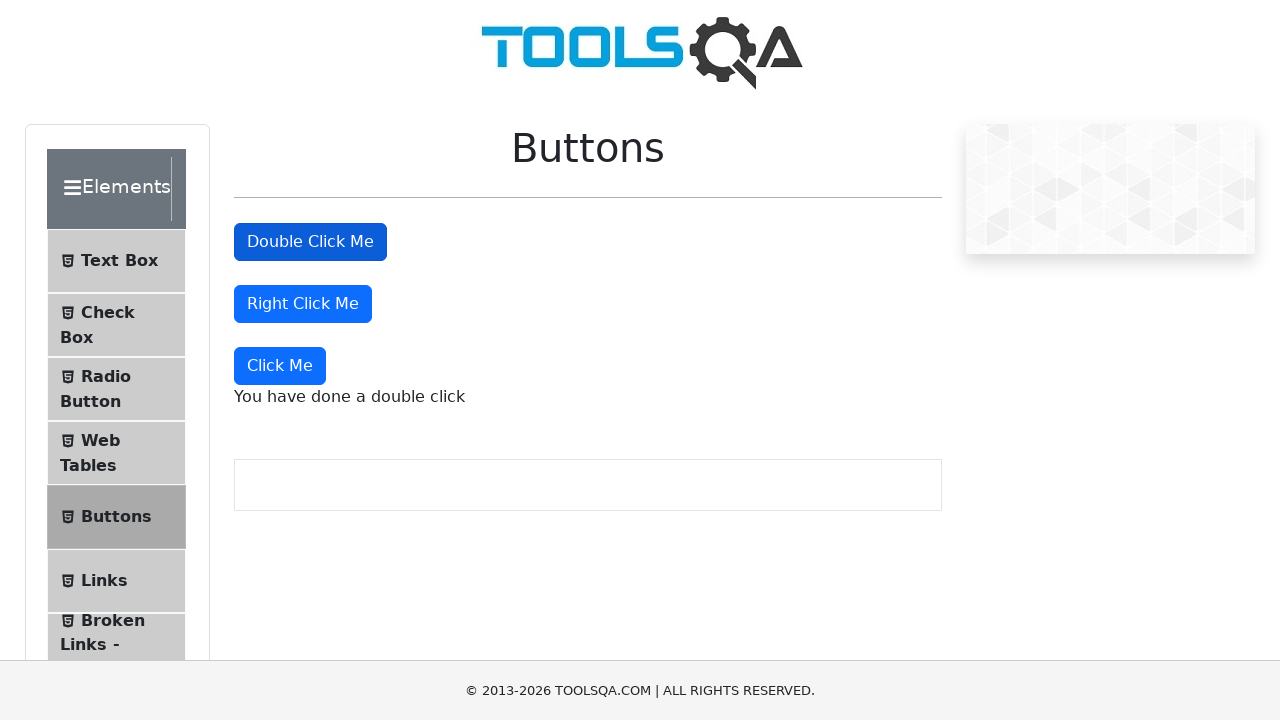

Right-clicked the right click button at (303, 304) on #rightClickBtn
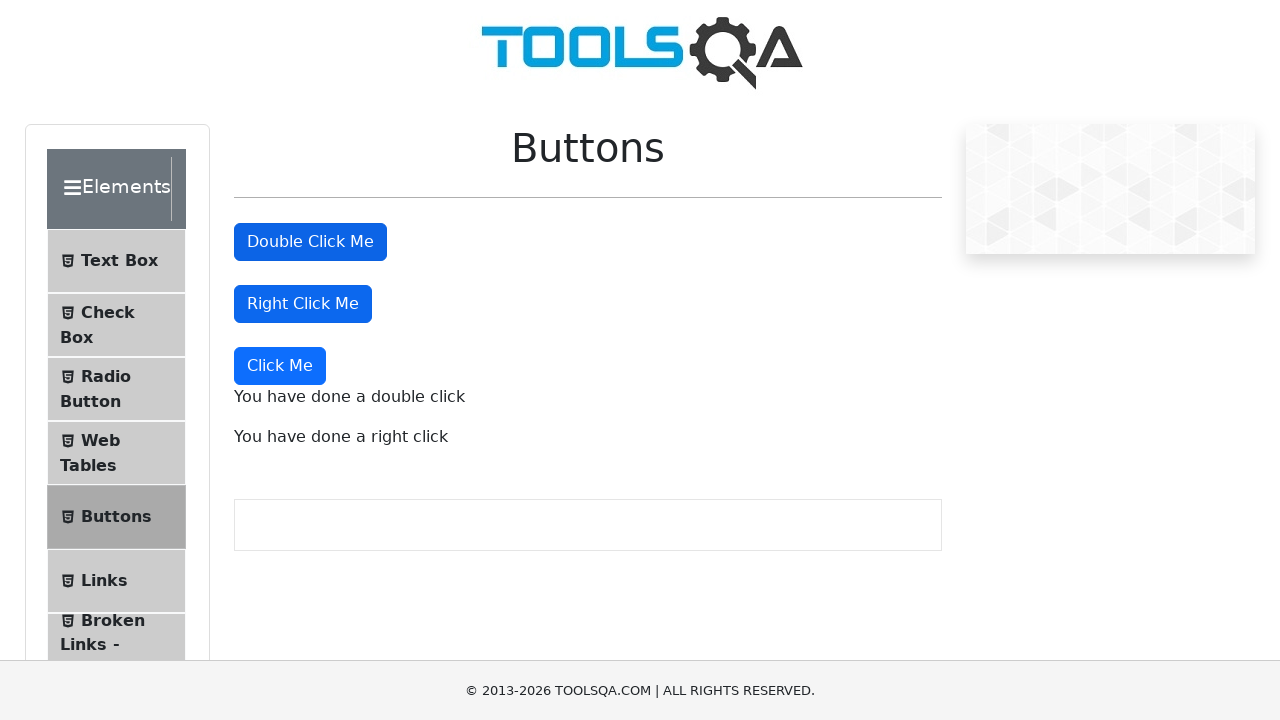

Right click message appeared
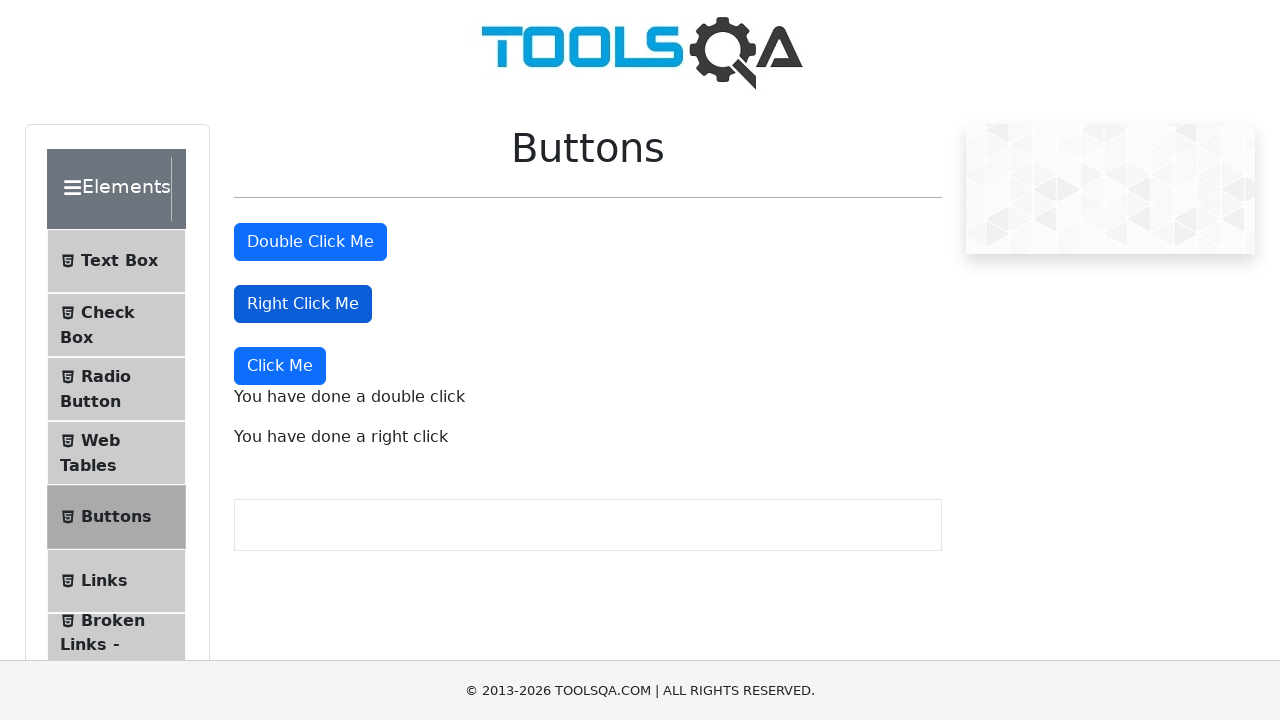

Single-clicked the 'Click Me' button at (280, 366) on xpath=(//button[normalize-space()='Click Me'])[1]
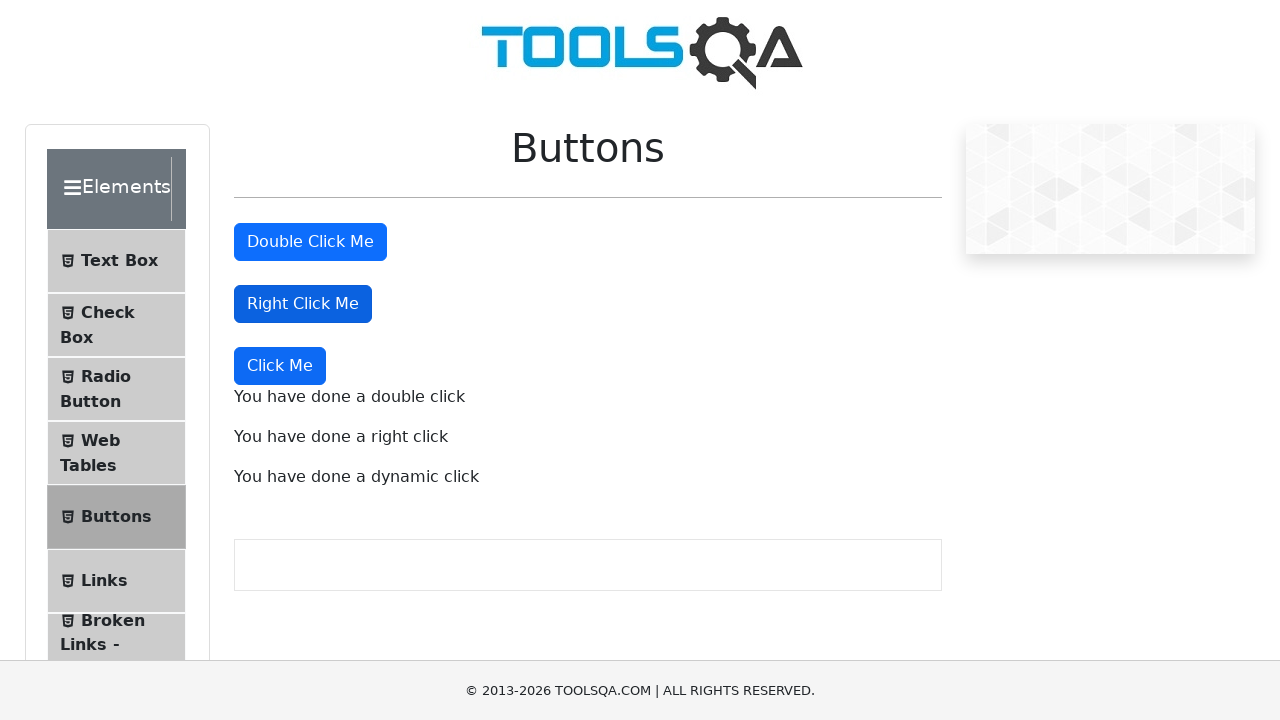

Dynamic click message appeared
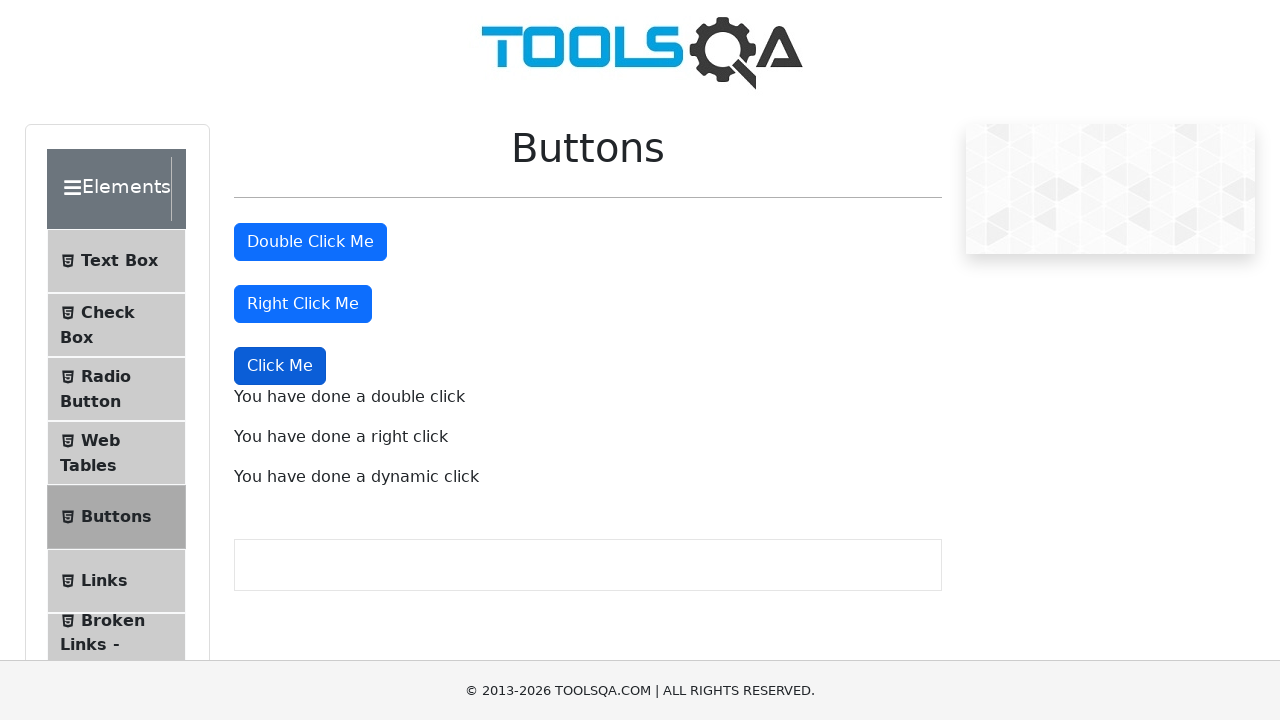

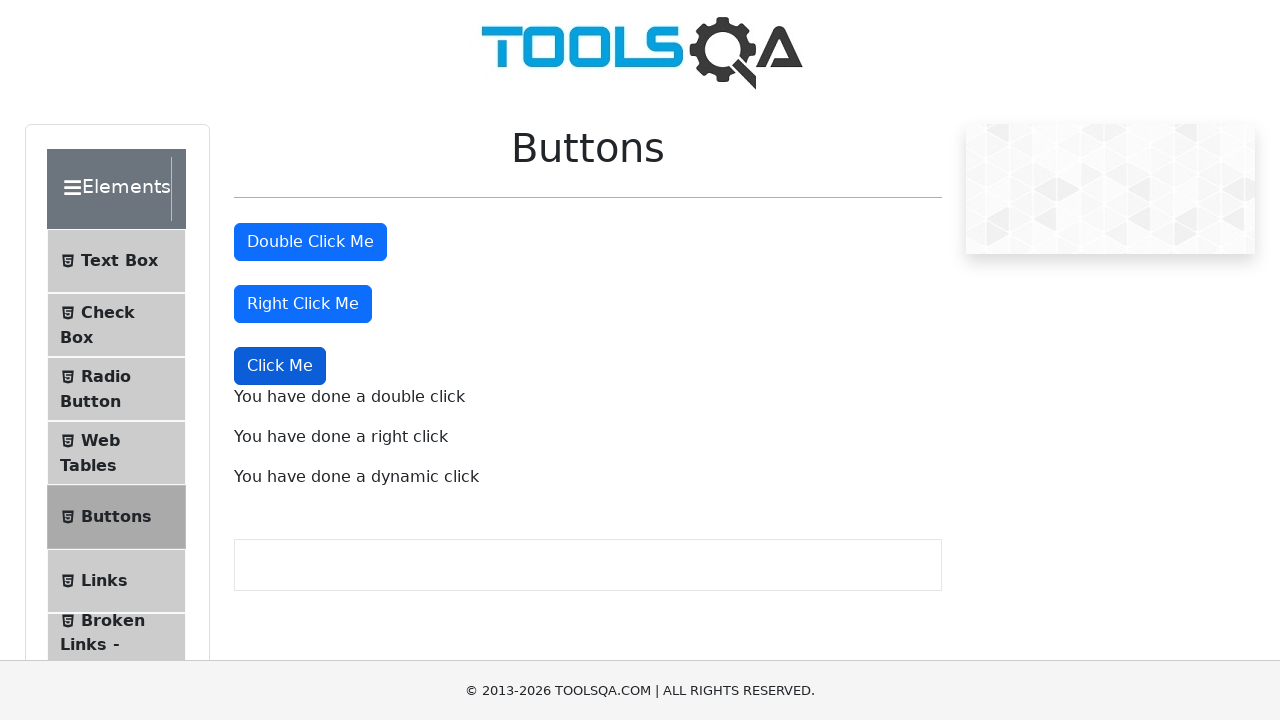